Tests iframe interaction on W3Schools Try It editor by switching to the result iframe and clicking the date/time button

Starting URL: https://www.w3schools.com/js/tryit.asp?filename=tryjs_myfirst

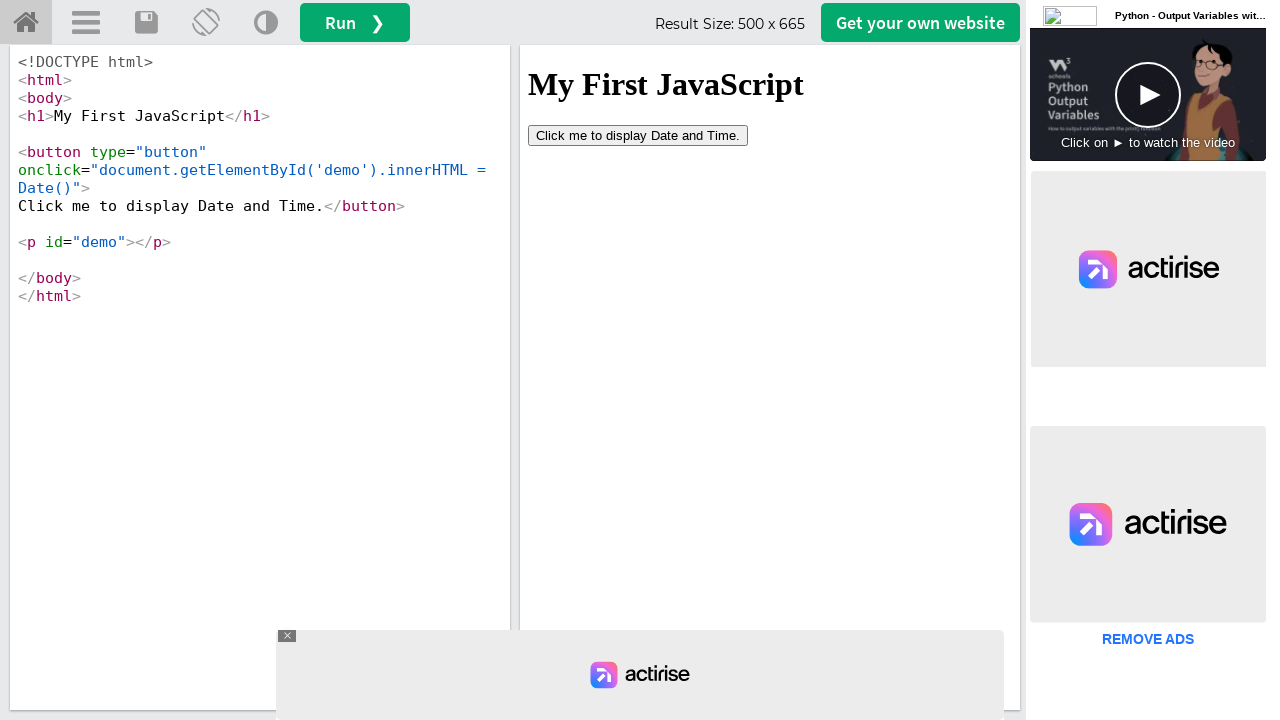

Located the iframeResult frame on W3Schools Try It editor
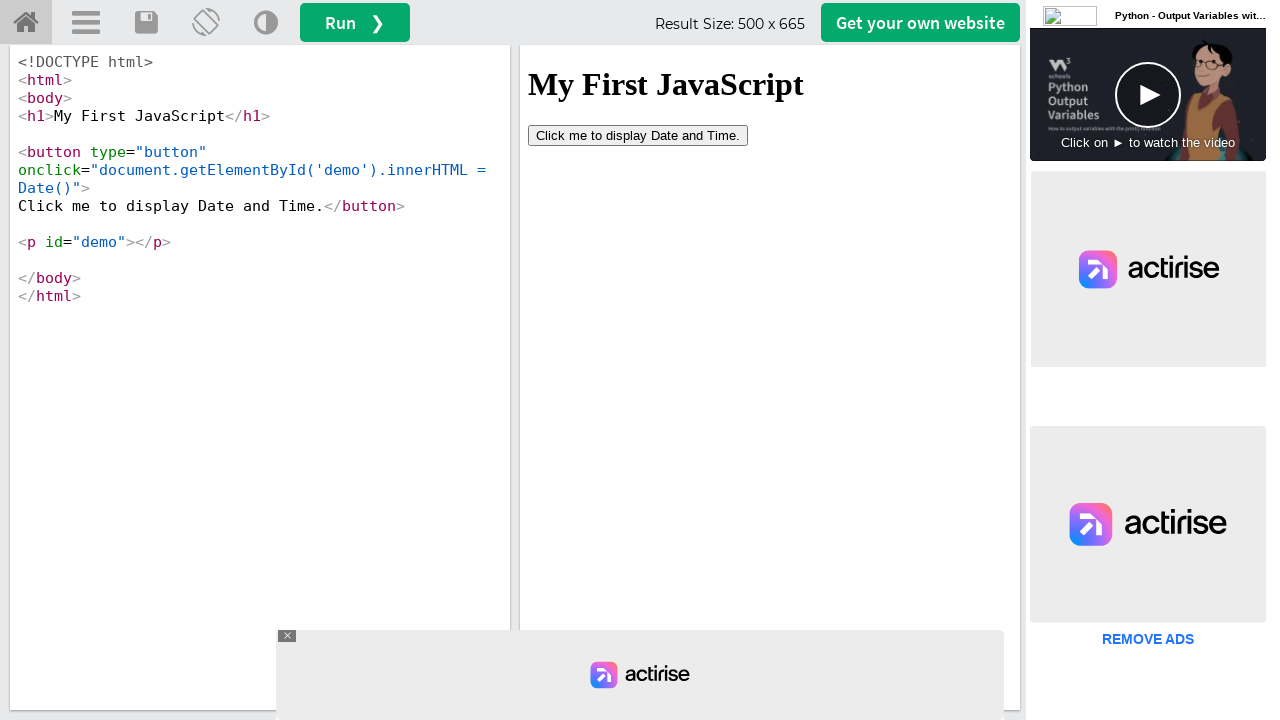

Clicked the date/time button inside the iframe at (638, 135) on #iframeResult >> internal:control=enter-frame >> button[type='button']
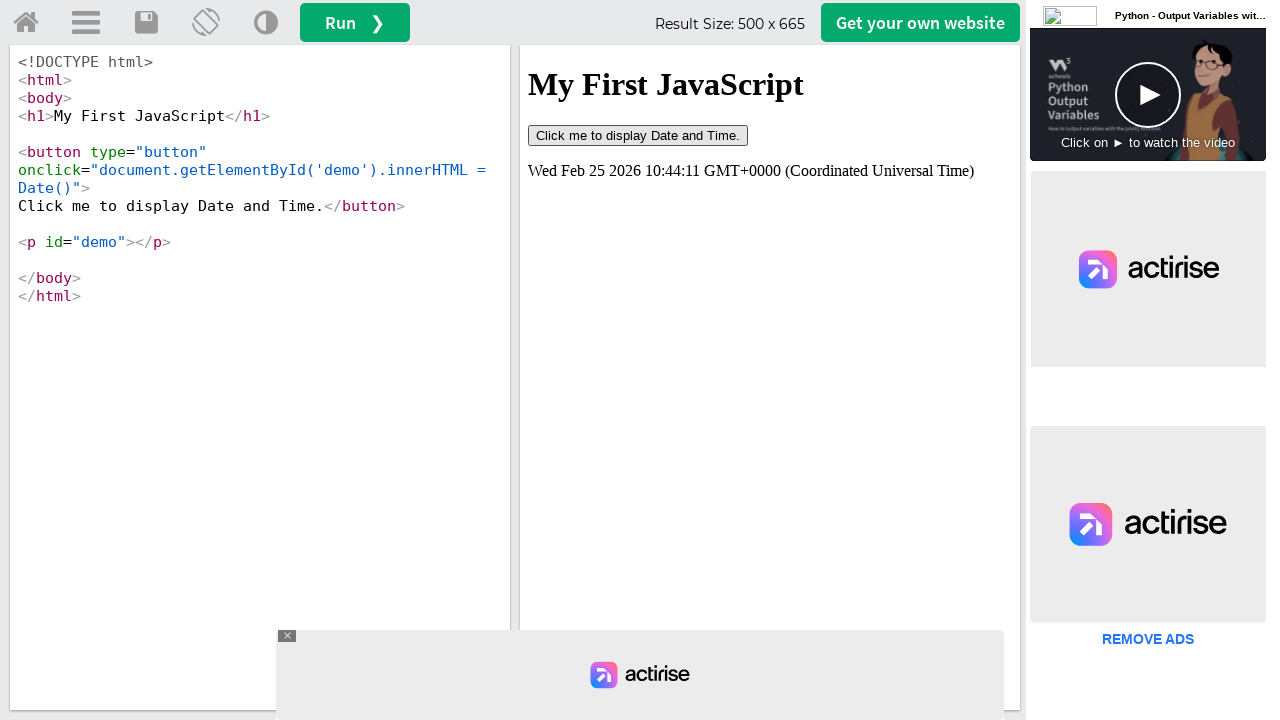

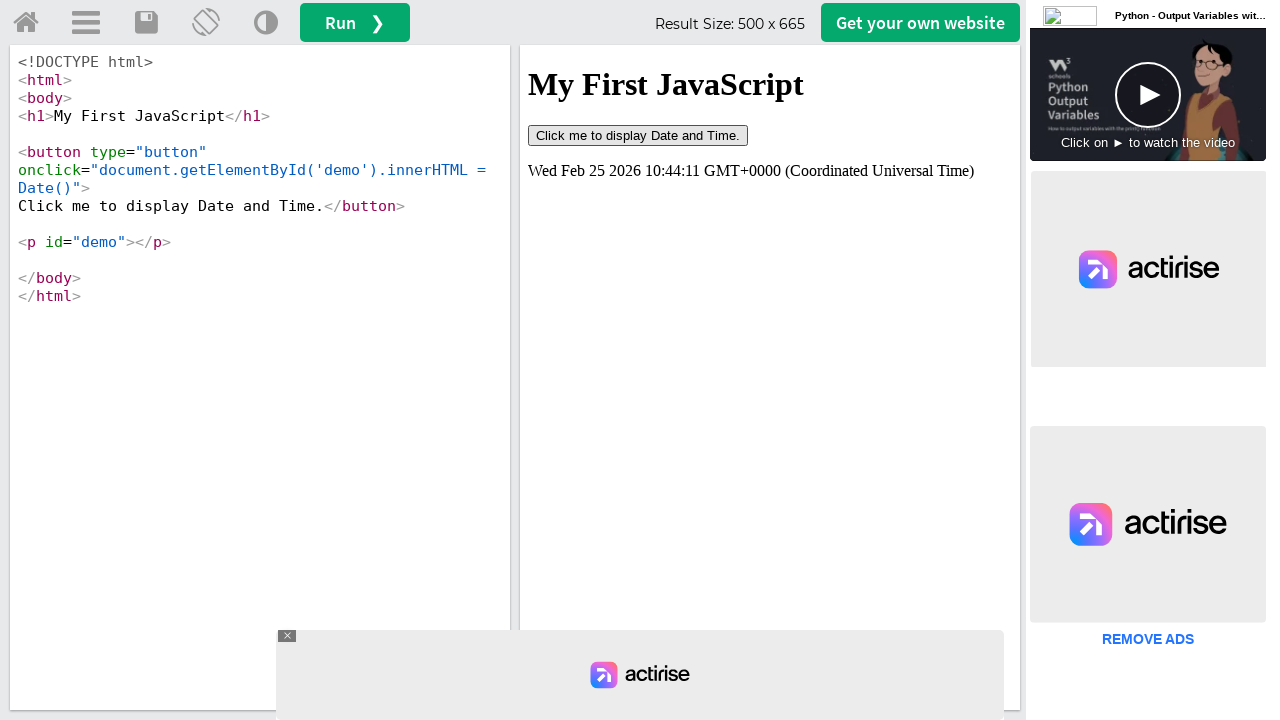